Opens the VWO application homepage and verifies that the login page loads correctly by checking the page title matches "Login - VWO"

Starting URL: https://app.vwo.com

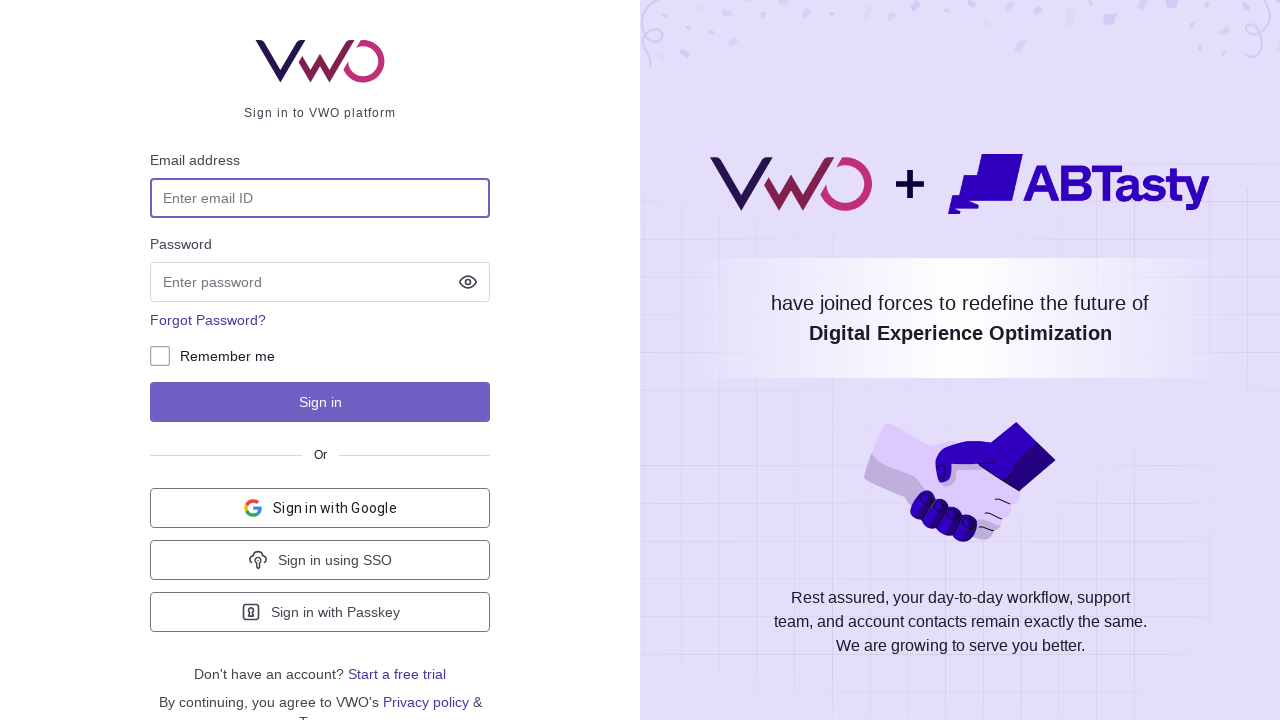

Retrieved and printed page title
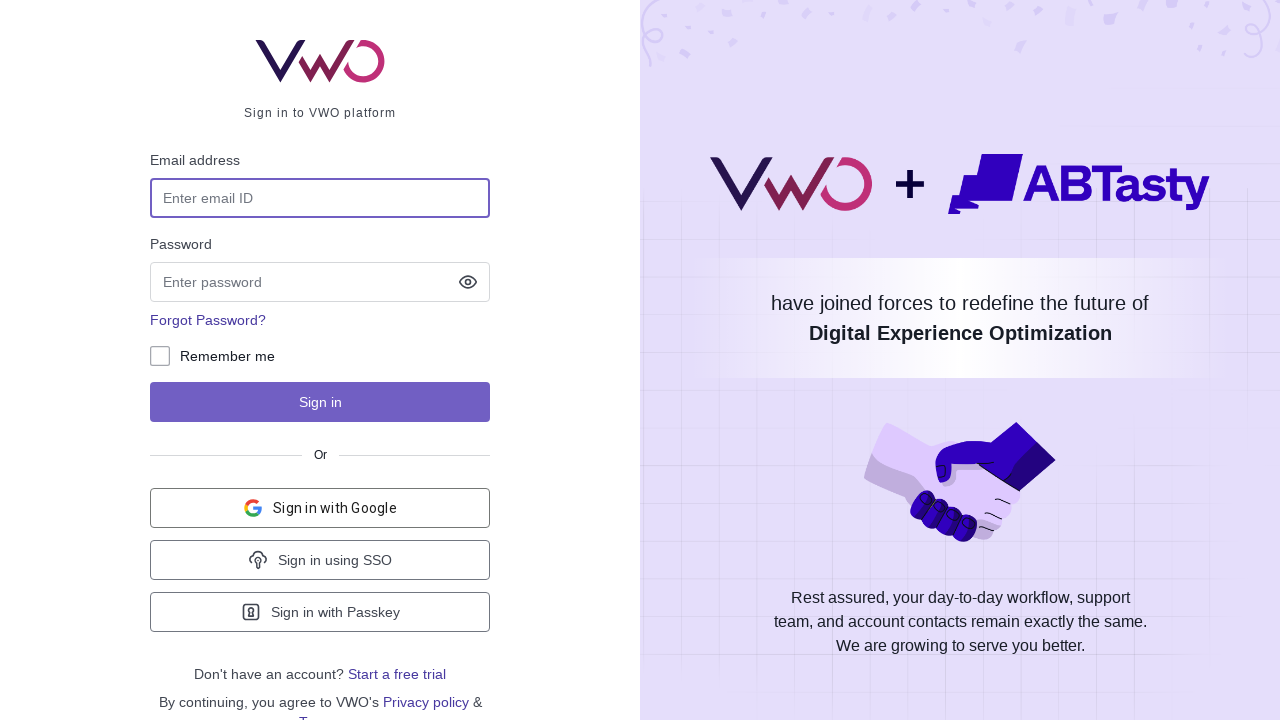

Confirmed page loaded successfully
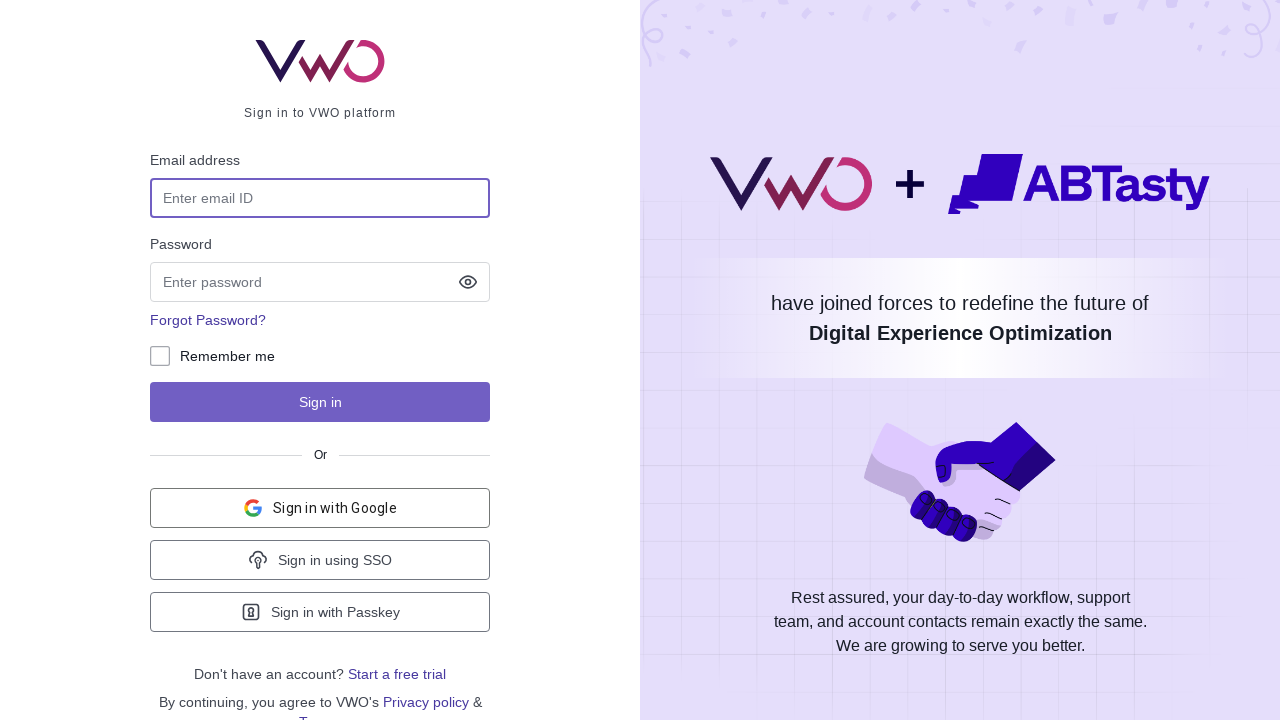

Set viewport size to 1920x1080
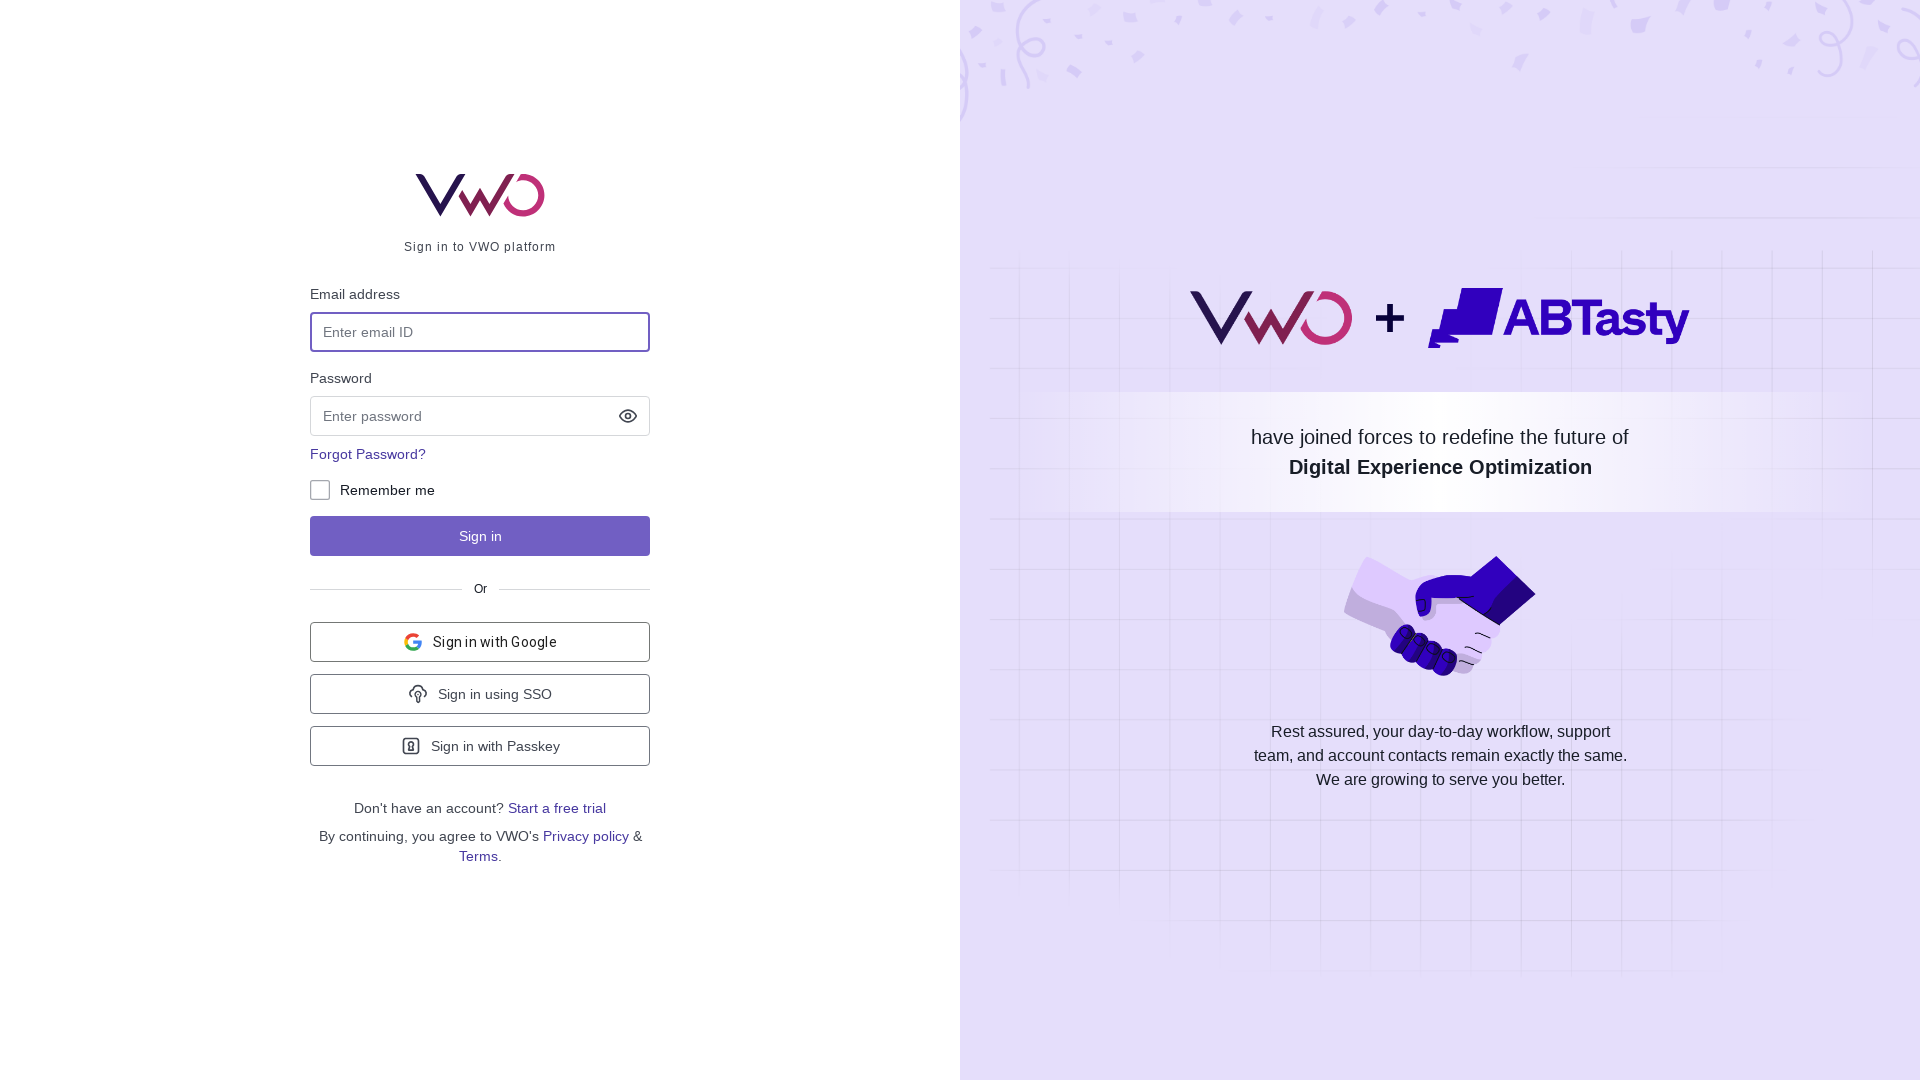

Verified page title matches 'Login - VWO'
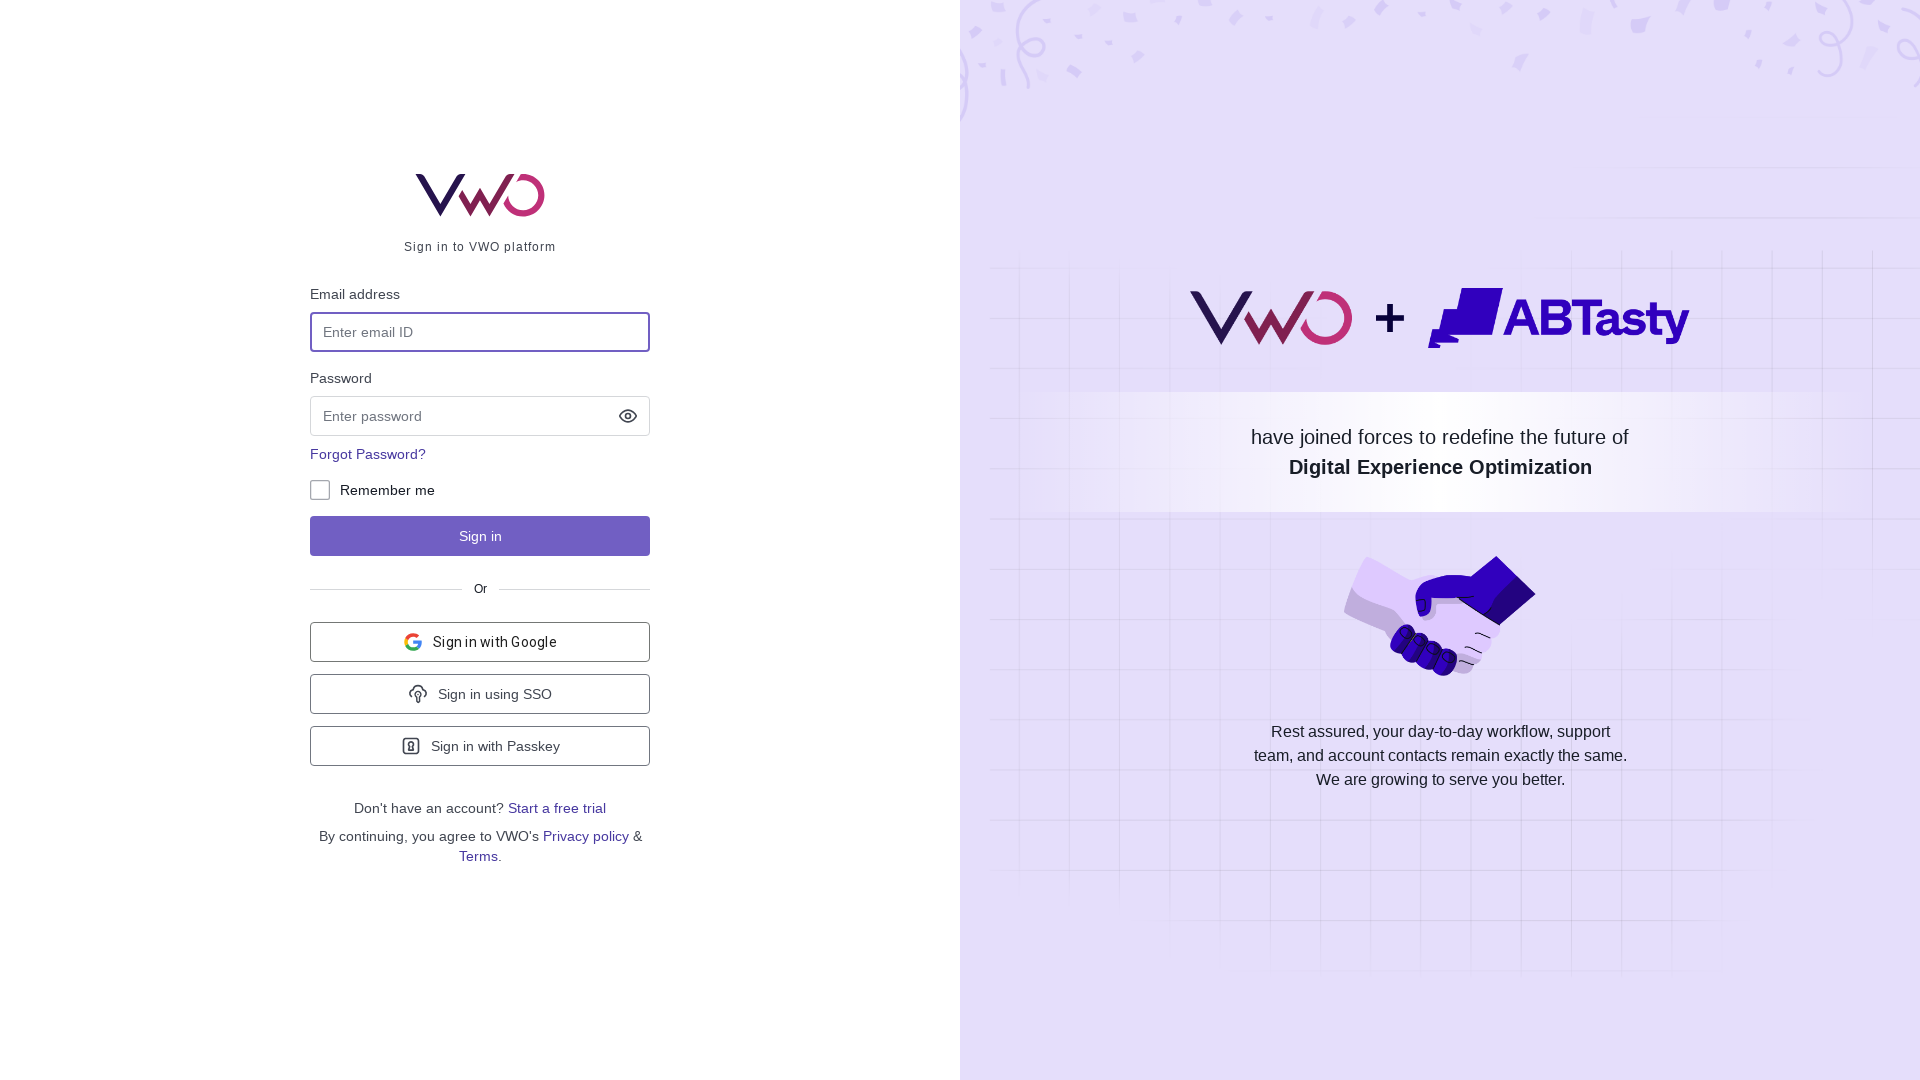

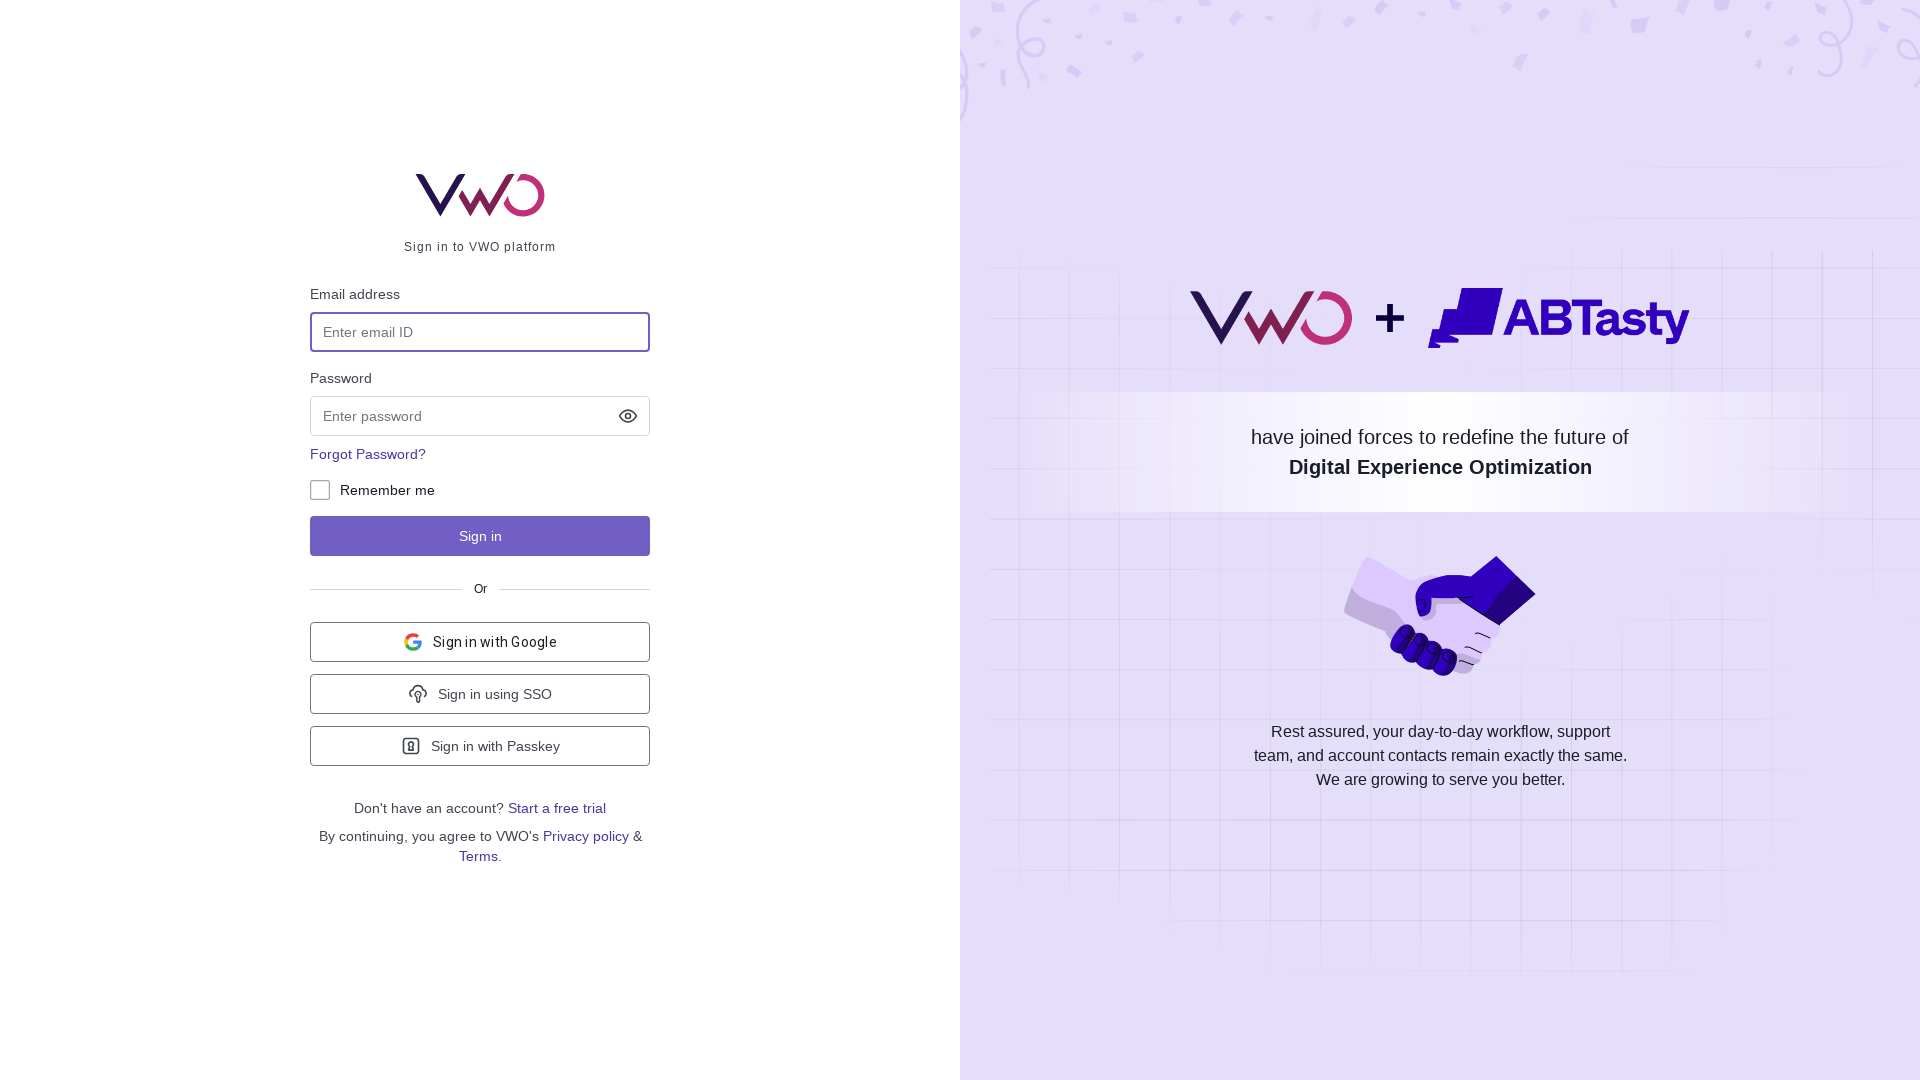